Tests a simple form by navigating to the page and clicking the submit button to verify form submission functionality.

Starting URL: http://suninjuly.github.io/simple_form_find_task.html

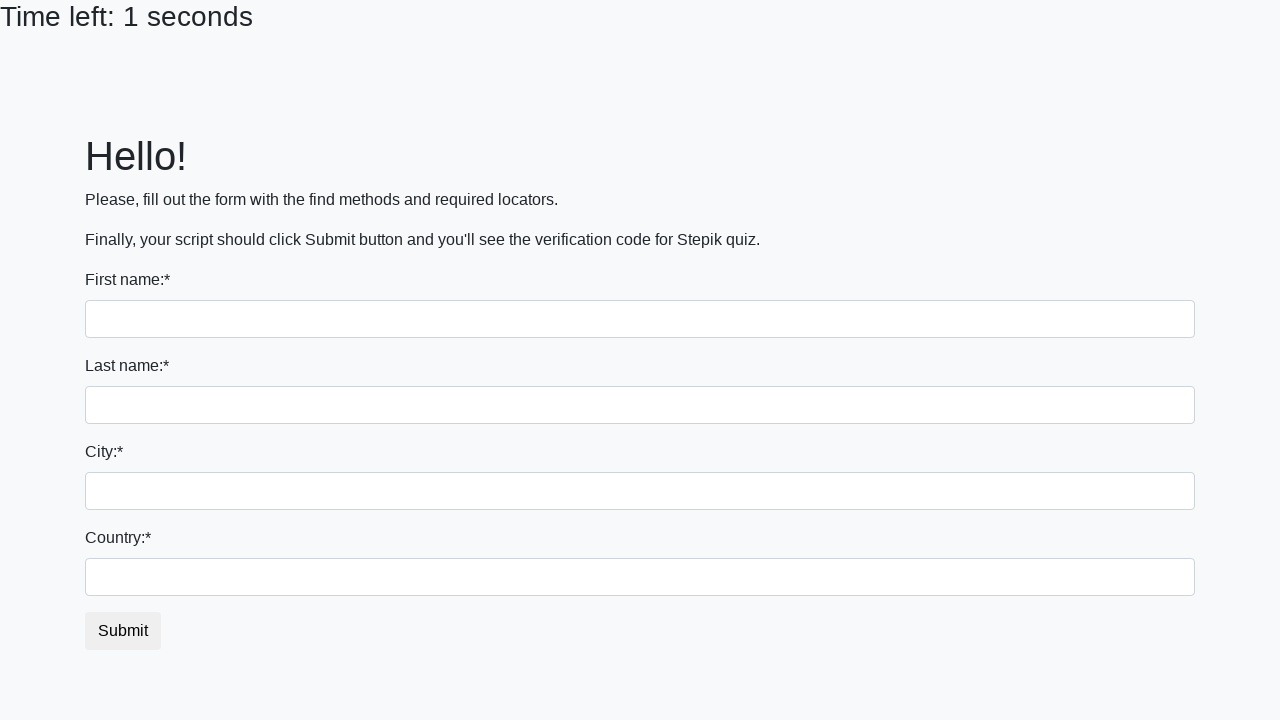

Submit button is visible on the page
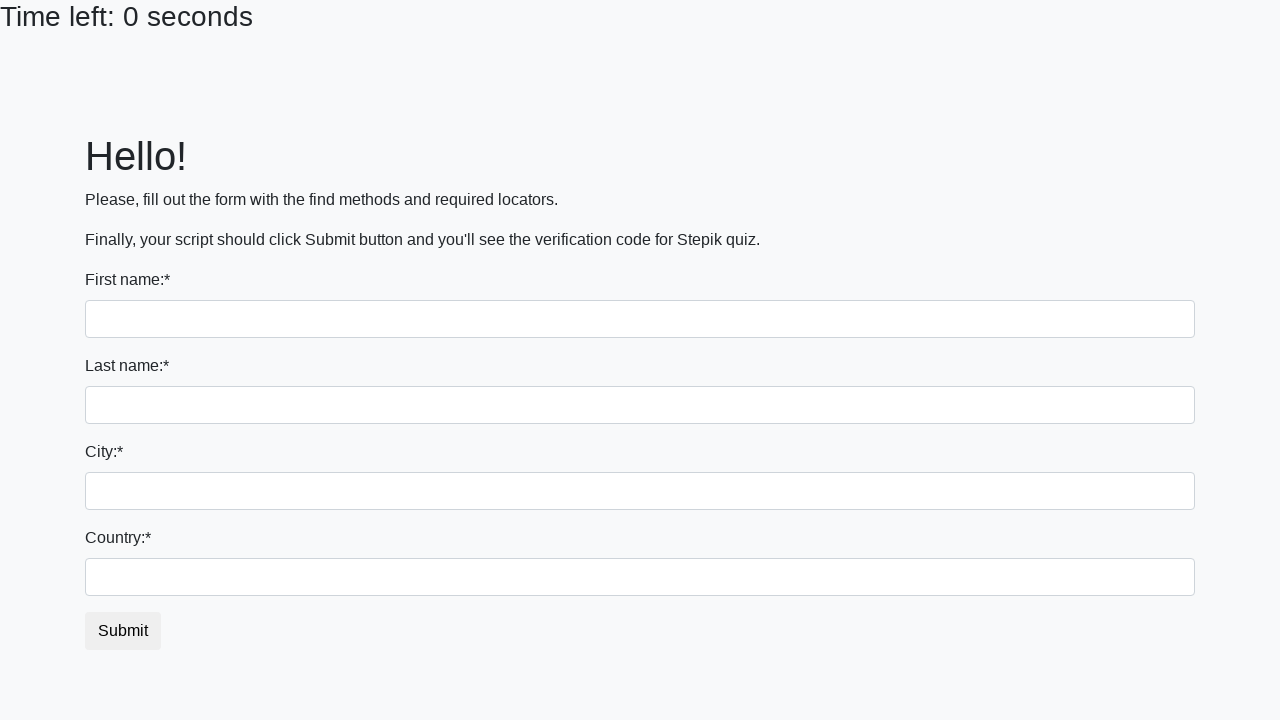

Clicked the submit button to submit the form at (123, 631) on #submit_button
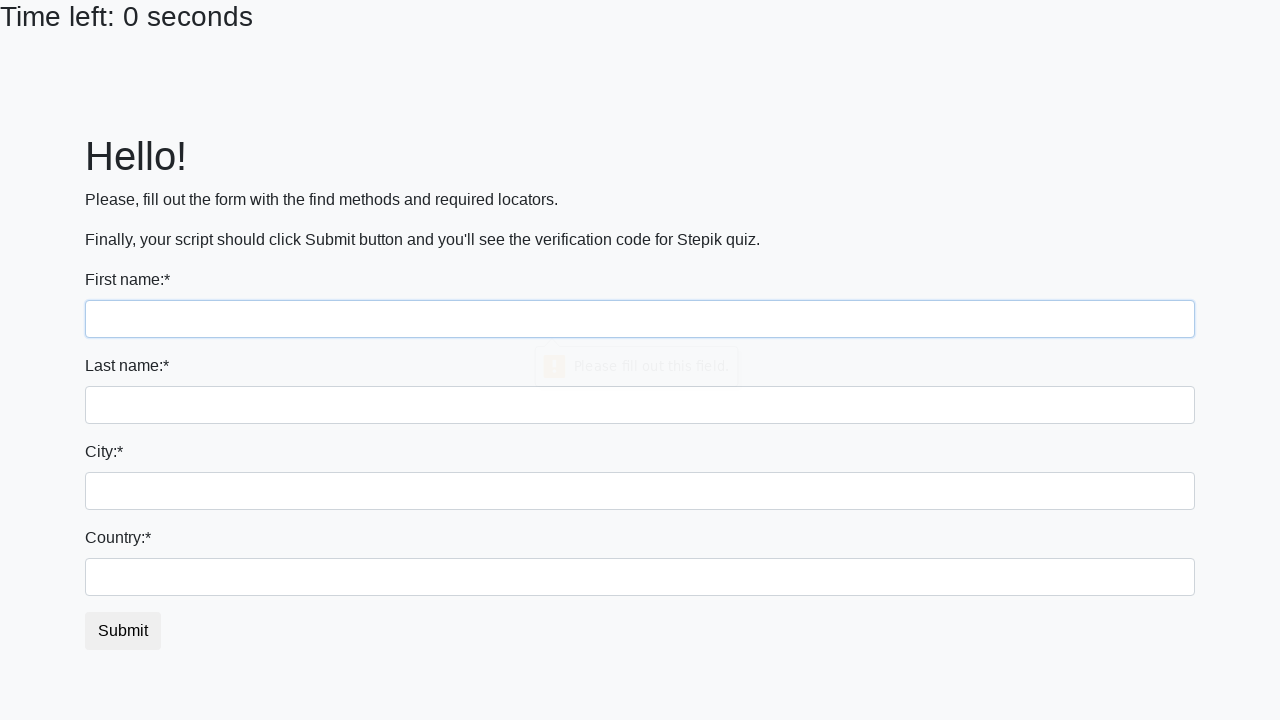

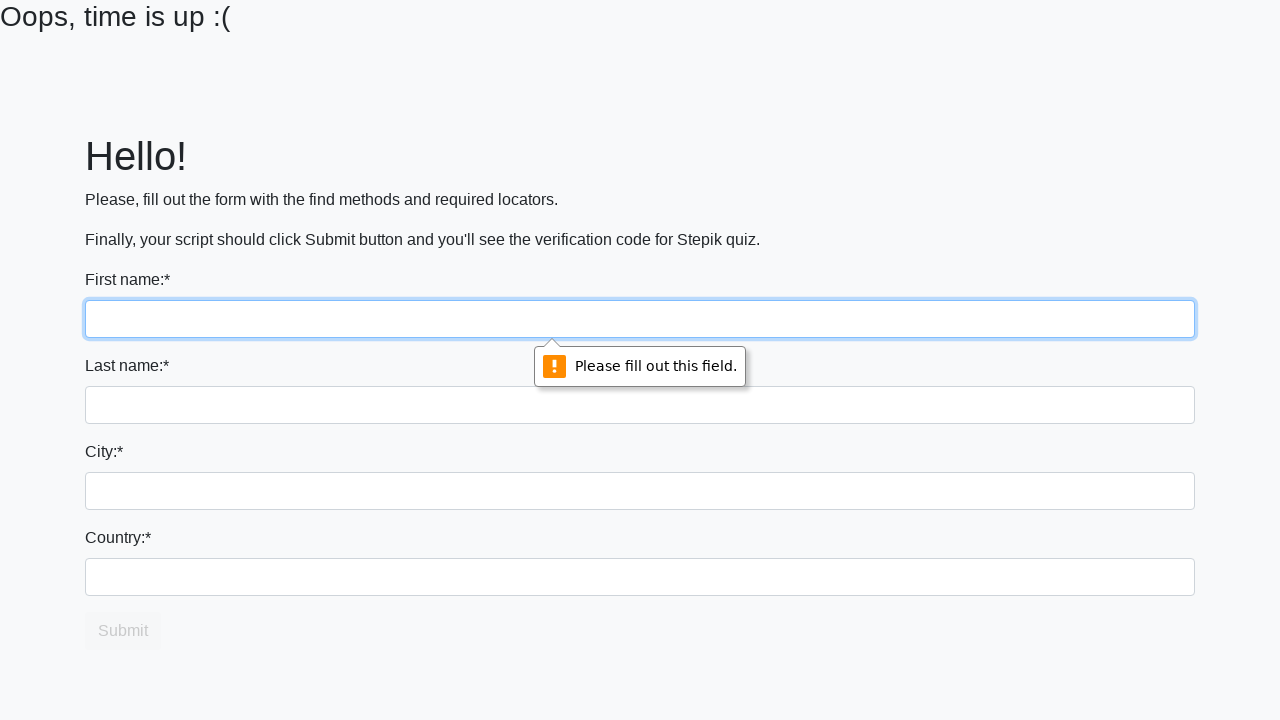